Tests a practice form submission by filling in name, email, password, checking a checkbox, selecting a radio button, entering a birthdate, and submitting the form.

Starting URL: https://rahulshettyacademy.com/angularpractice/

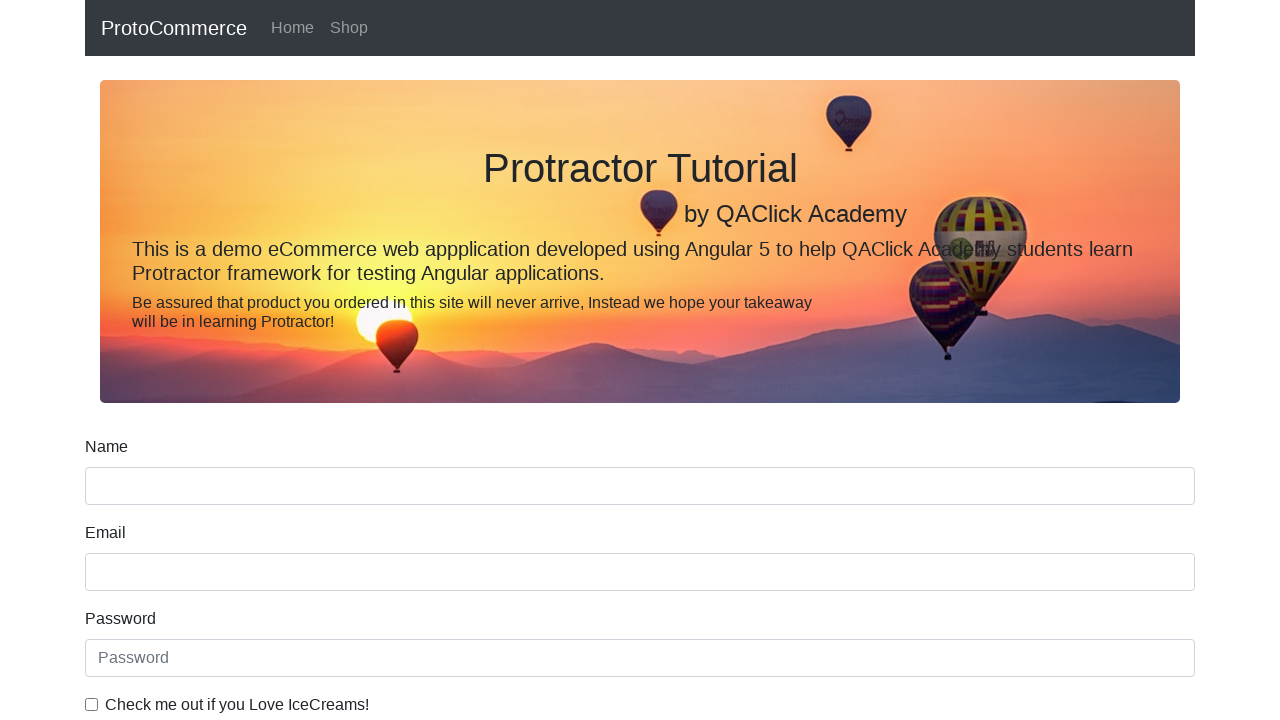

Clicked on name input field at (640, 486) on form input[name="name"]
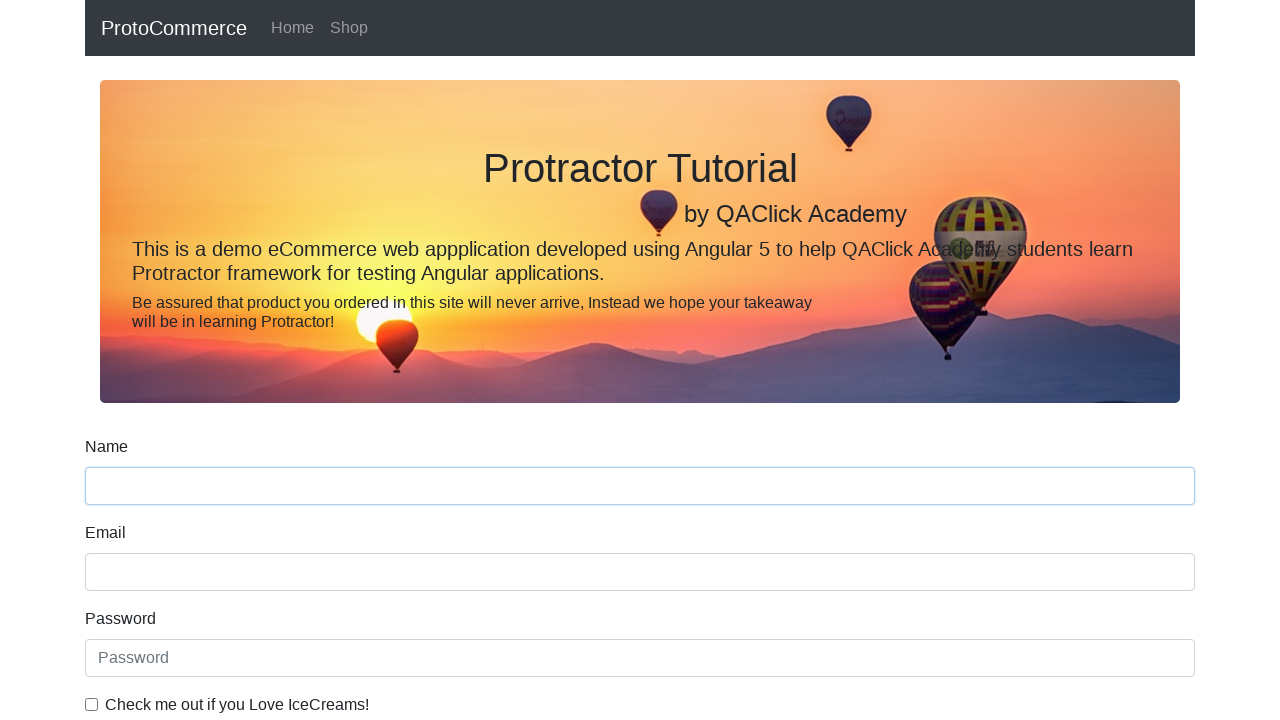

Filled name field with 'Emiliano' on form input[name="name"]
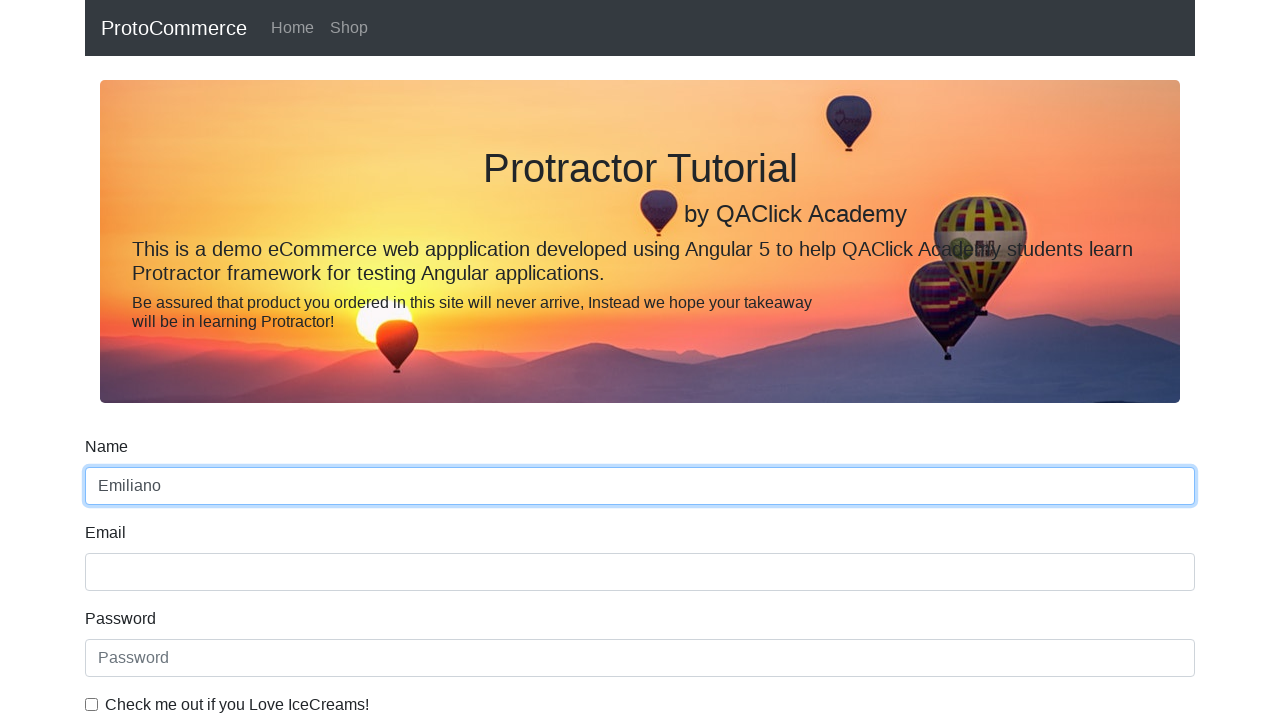

Clicked on email input field at (640, 572) on input[name="email"]
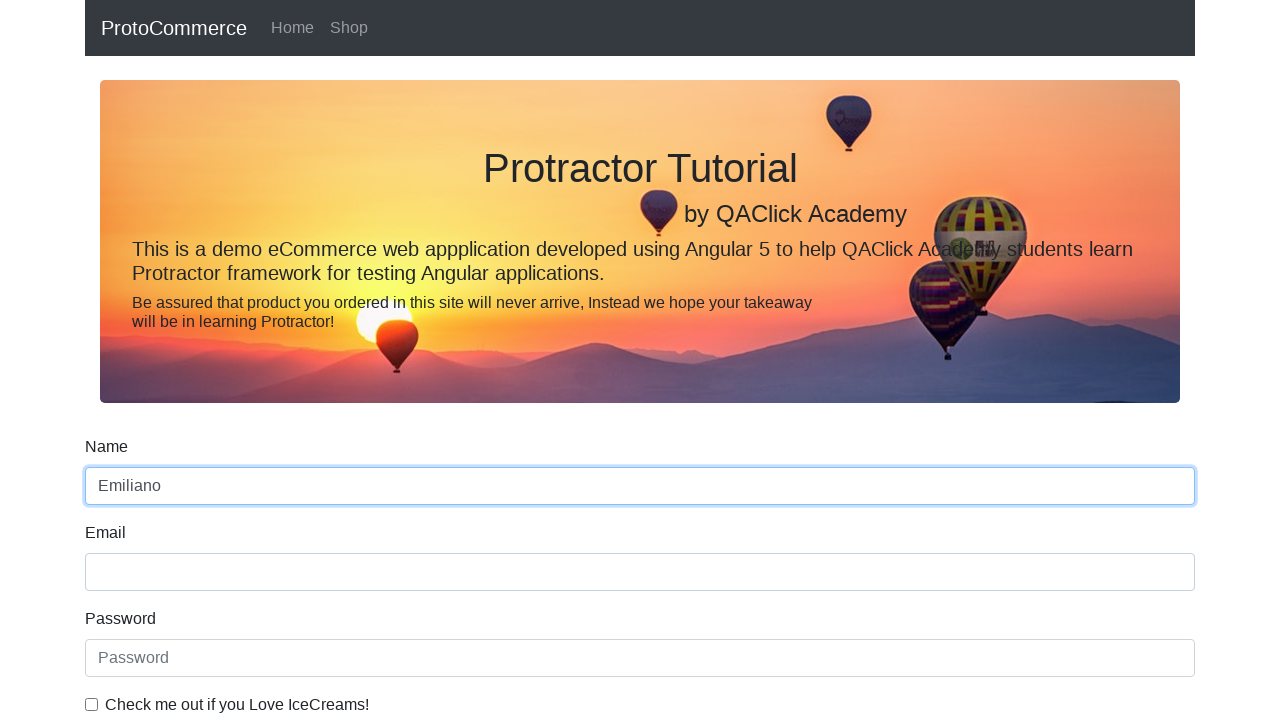

Filled email field with 'testuser2847@example.com' on input[name="email"]
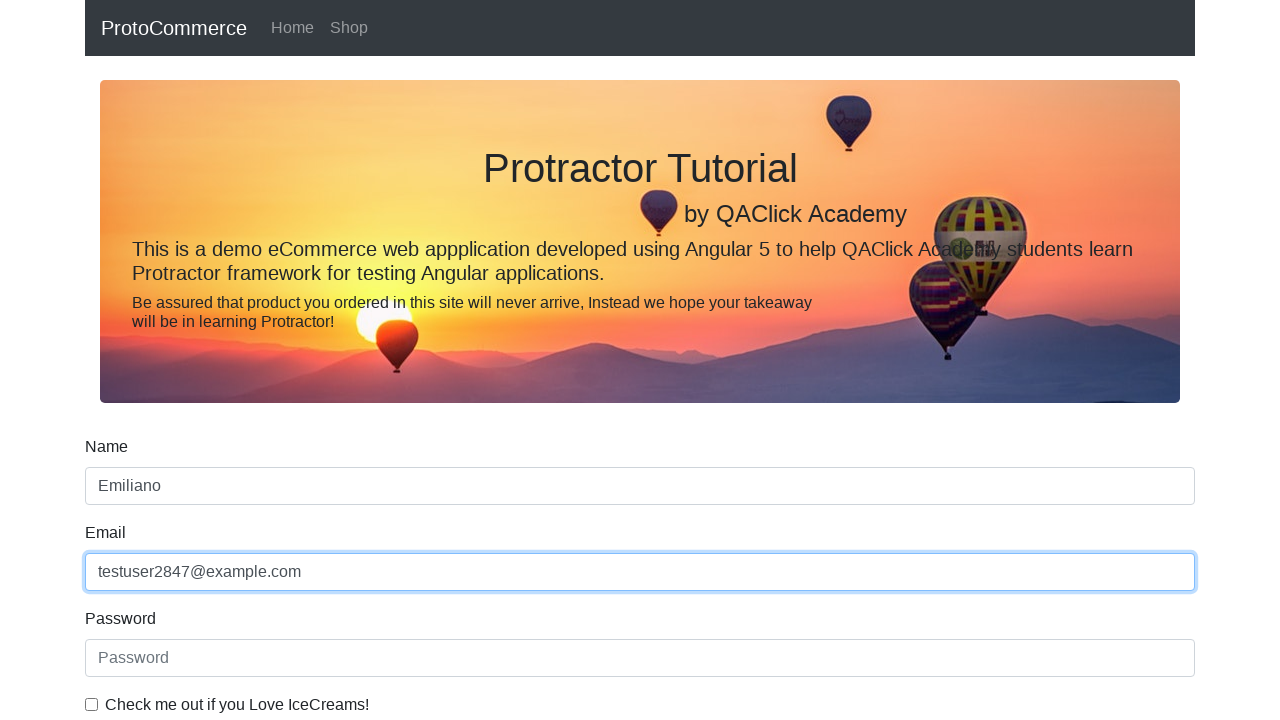

Filled password field with '87654321' on internal:role=textbox[name="Password"i]
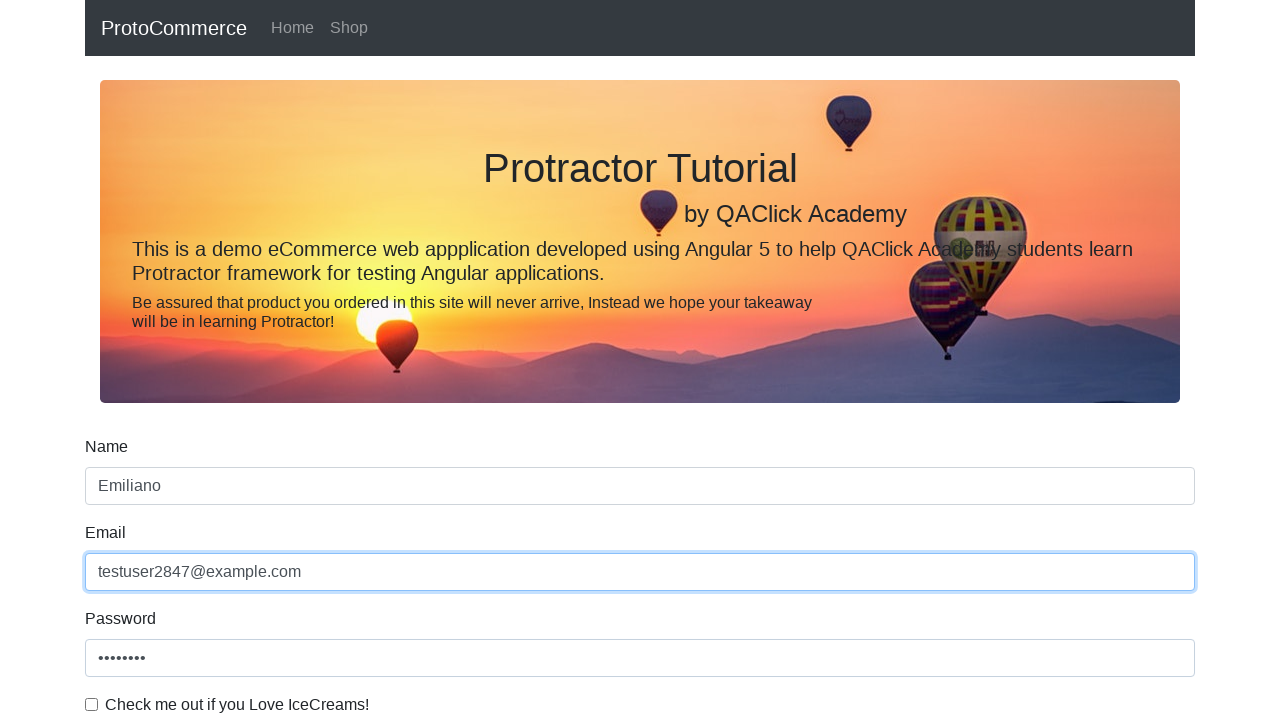

Checked the 'Check me out if you Love' checkbox at (92, 704) on internal:role=checkbox[name="Check me out if you Love"i]
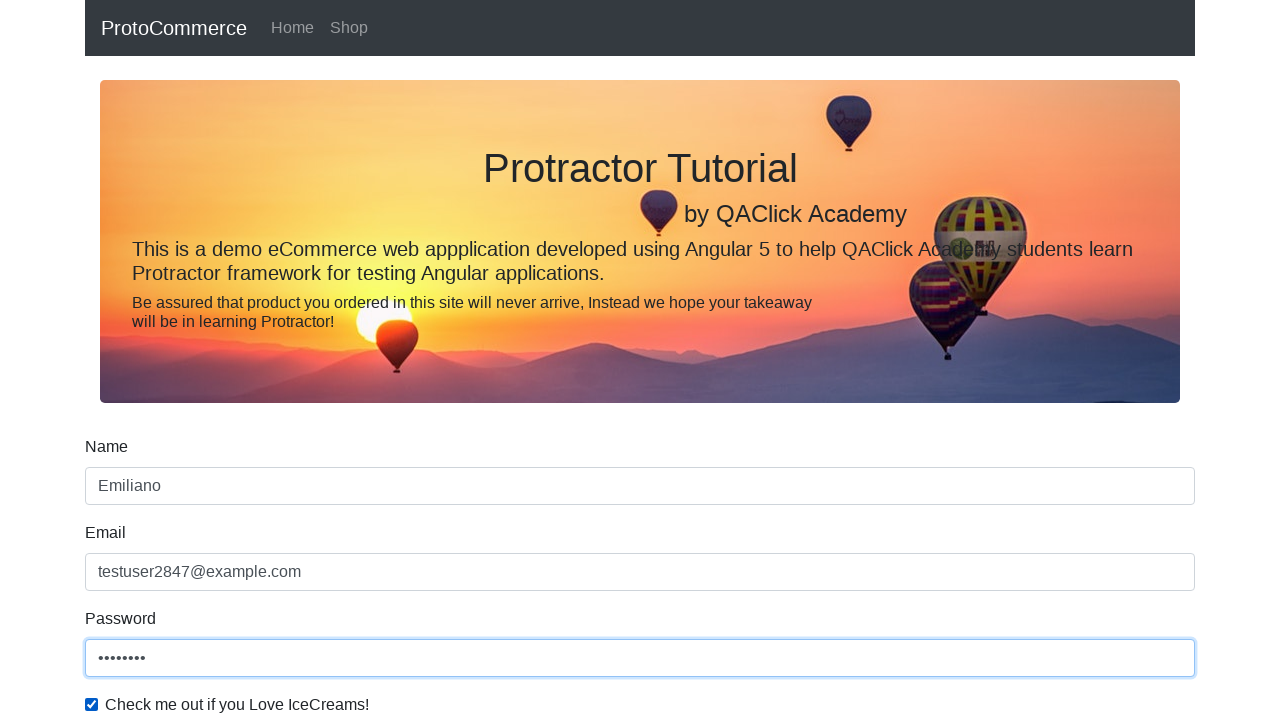

Selected 'Student' radio button at (238, 360) on internal:role=radio[name="Student"i]
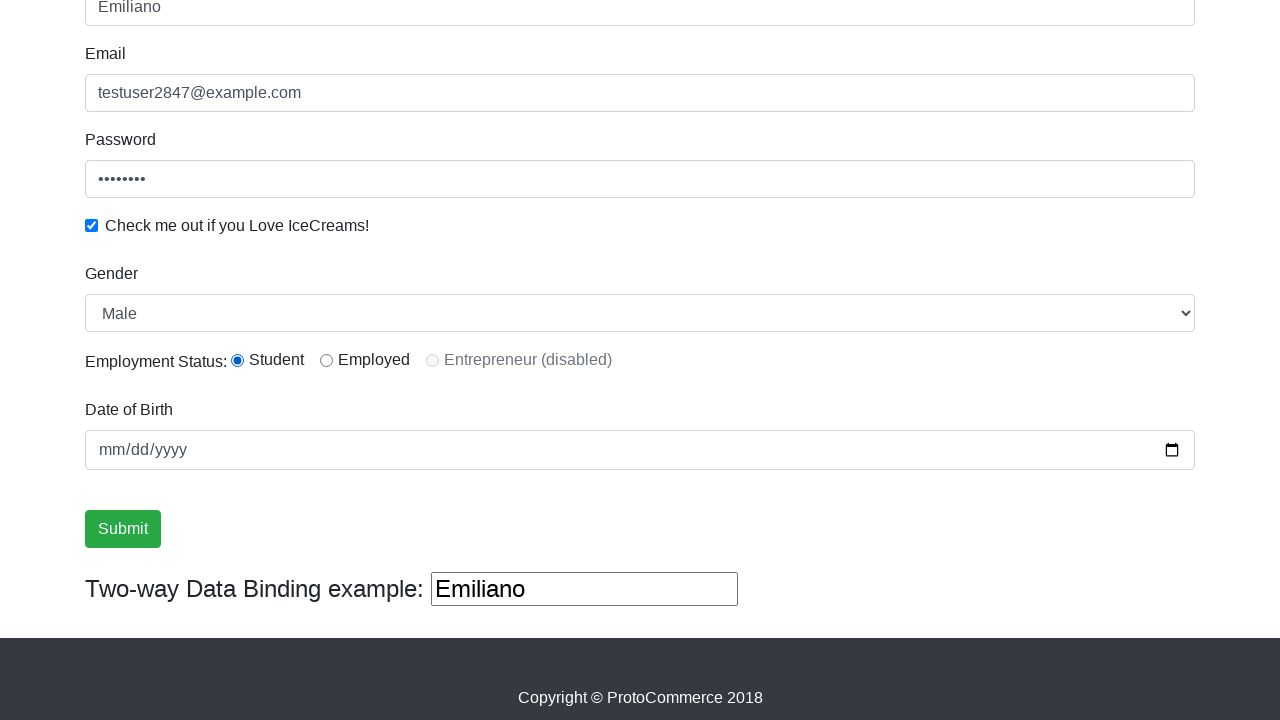

Filled birthdate field with '1998-07-15' on input[name="bday"]
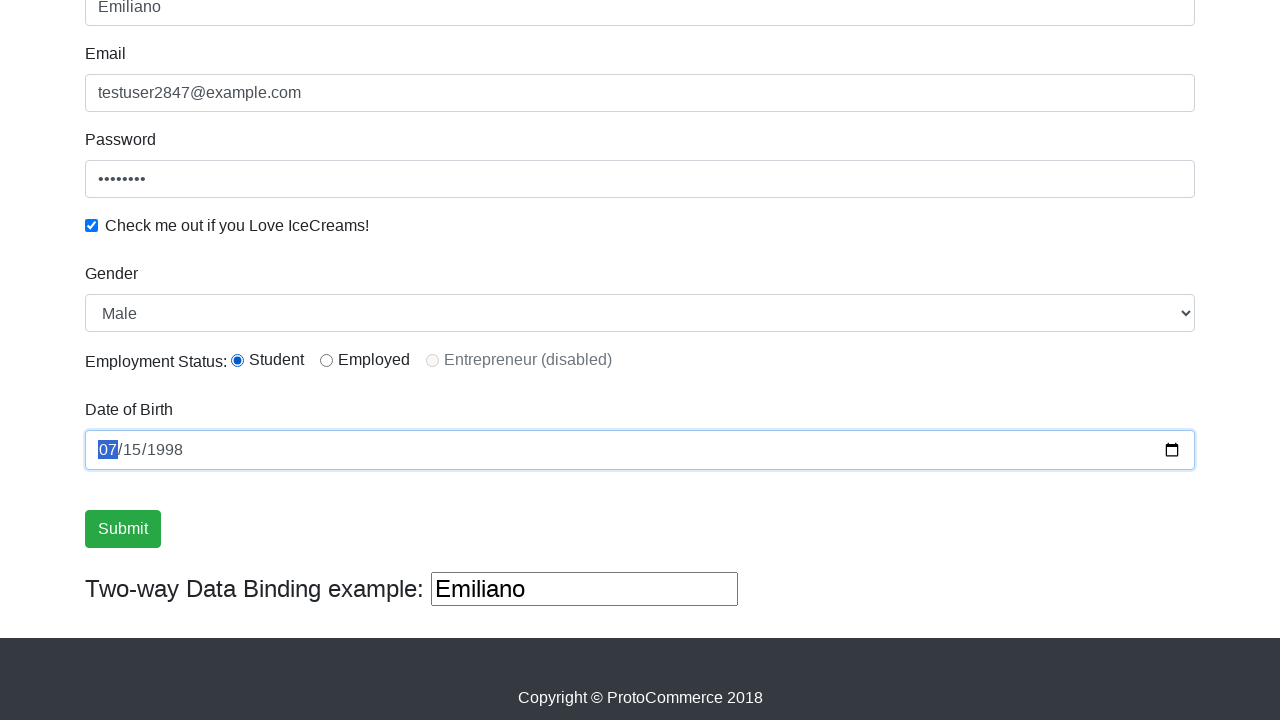

Clicked Submit button to submit the form at (123, 529) on internal:role=button[name="Submit"i]
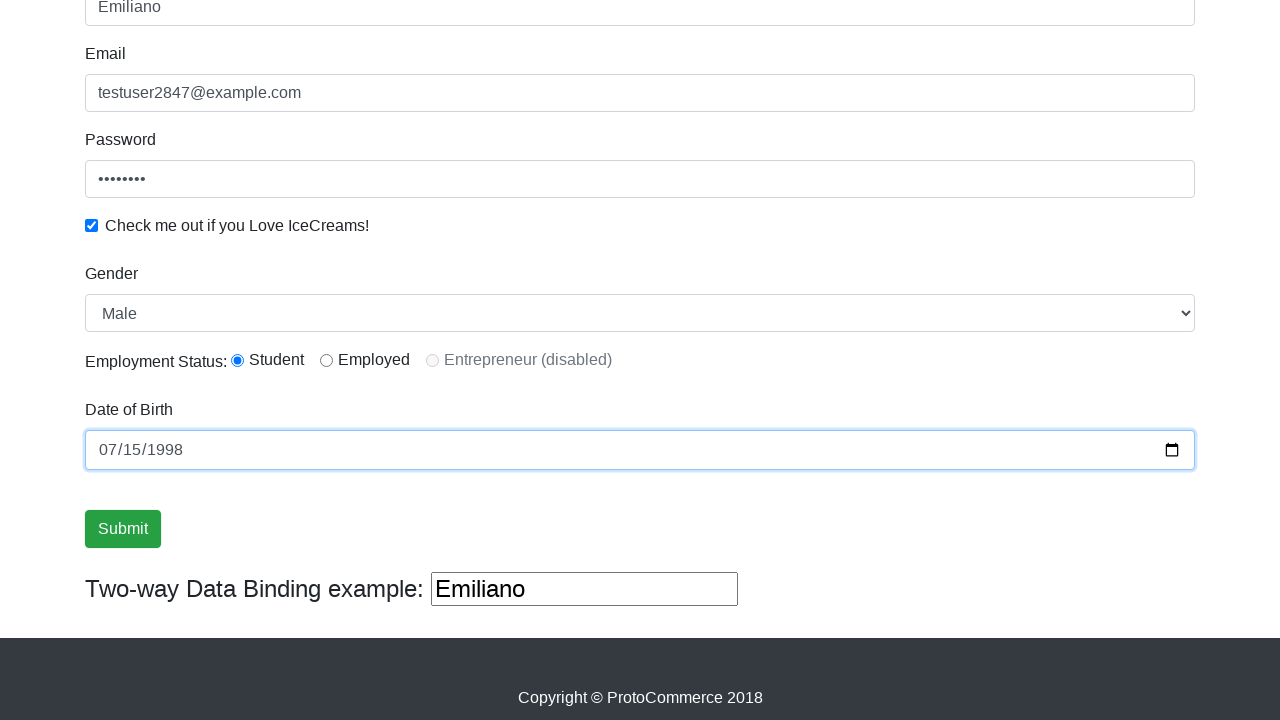

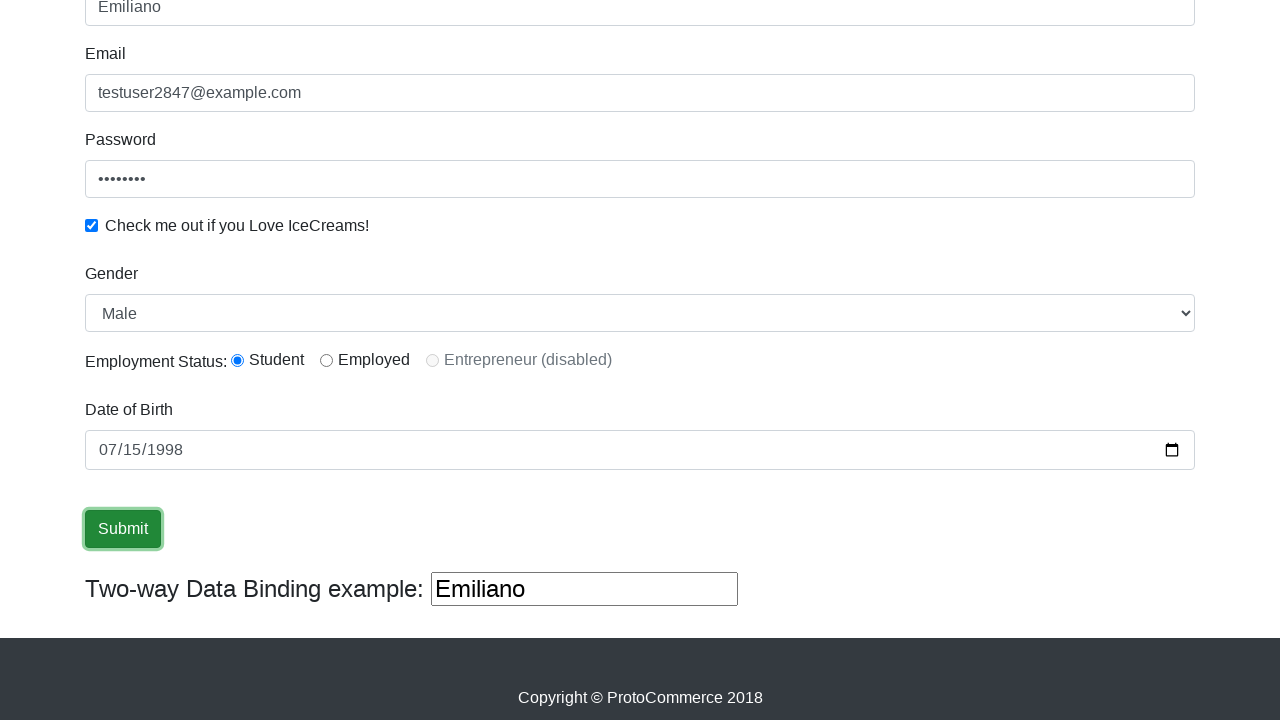